Tests registration form interaction by selecting a gender radio button and choosing a month from a dropdown selector

Starting URL: http://demo.automationtesting.in/Register.html

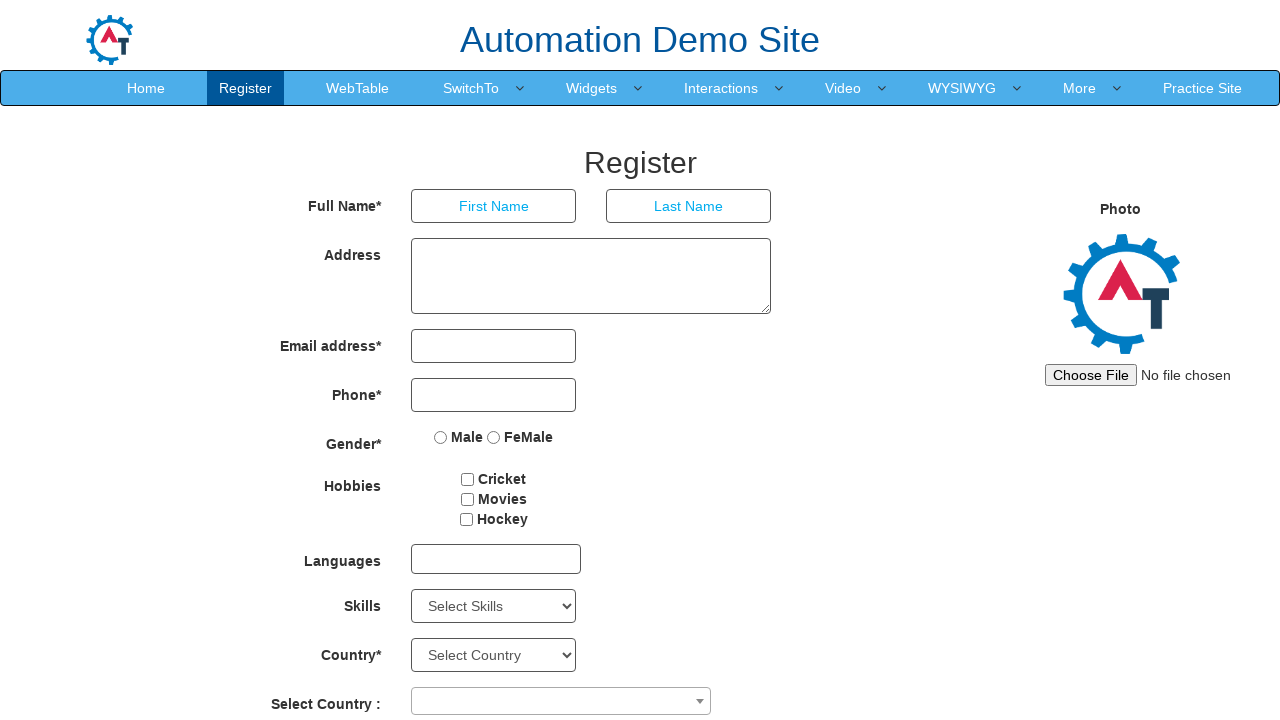

Clicked Female gender radio button at (494, 437) on input[name='radiooptions'][value='FeMale']
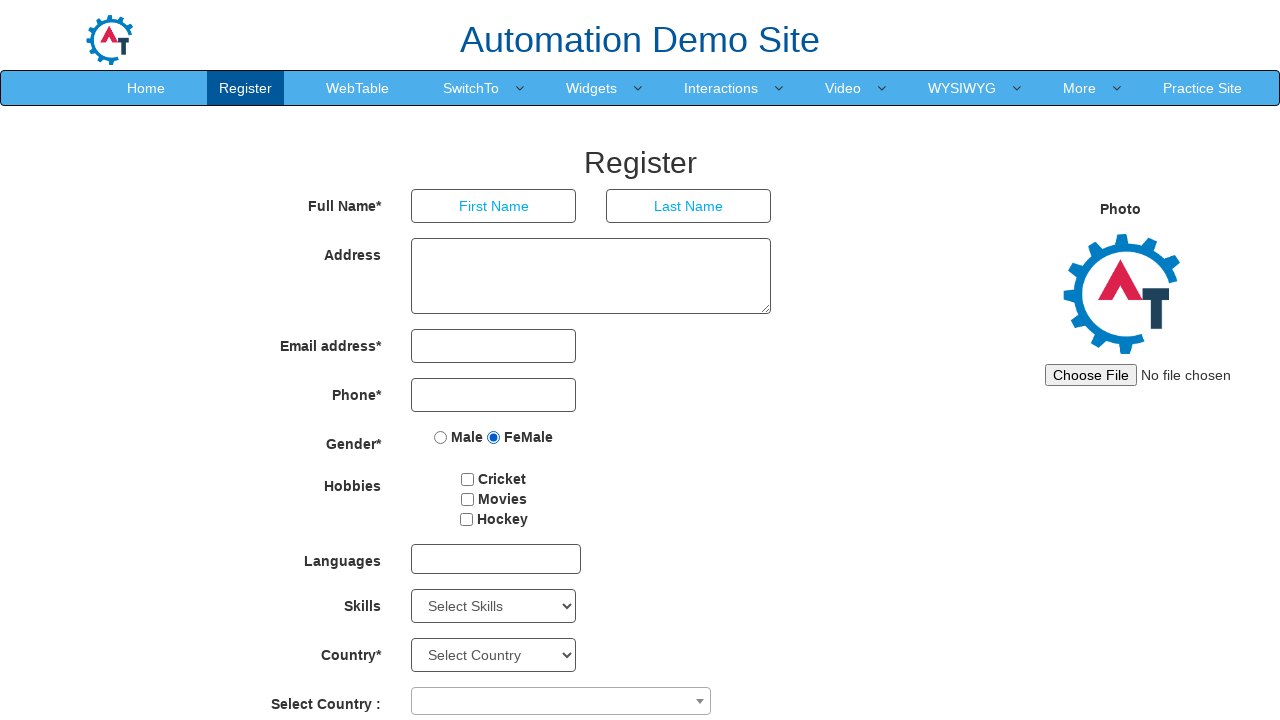

Selected October from month dropdown on select[placeholder='Month']
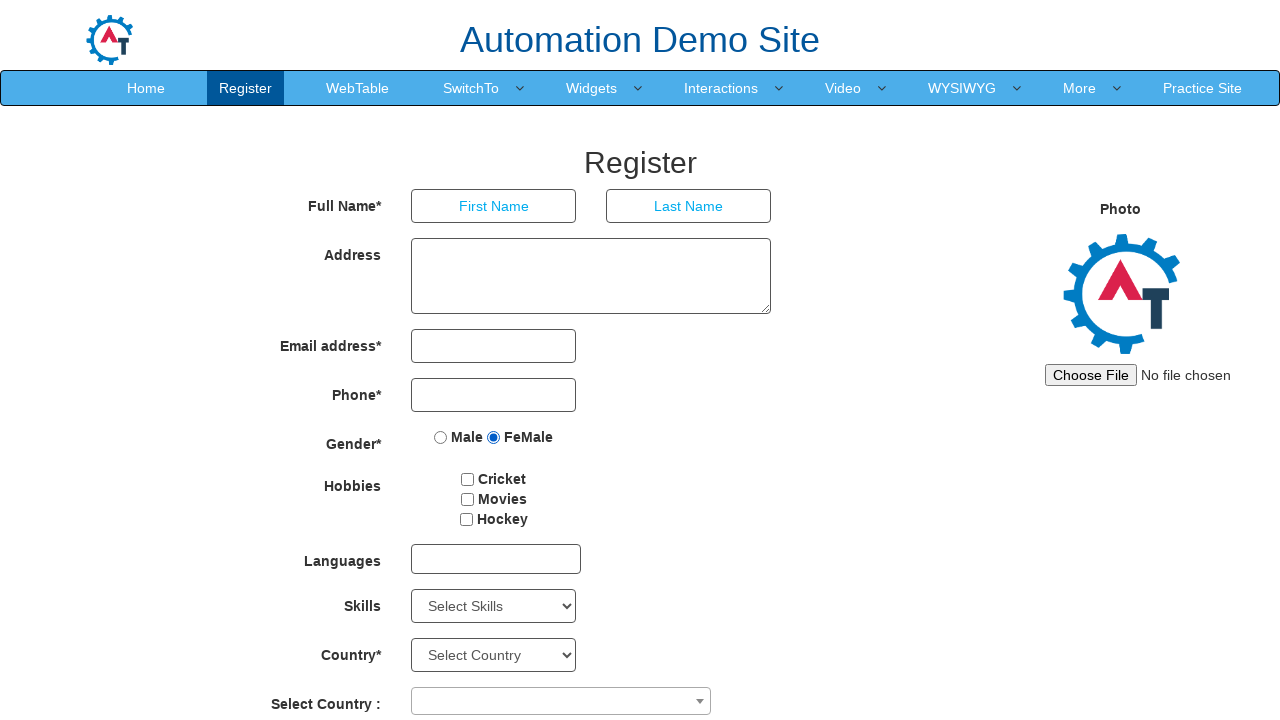

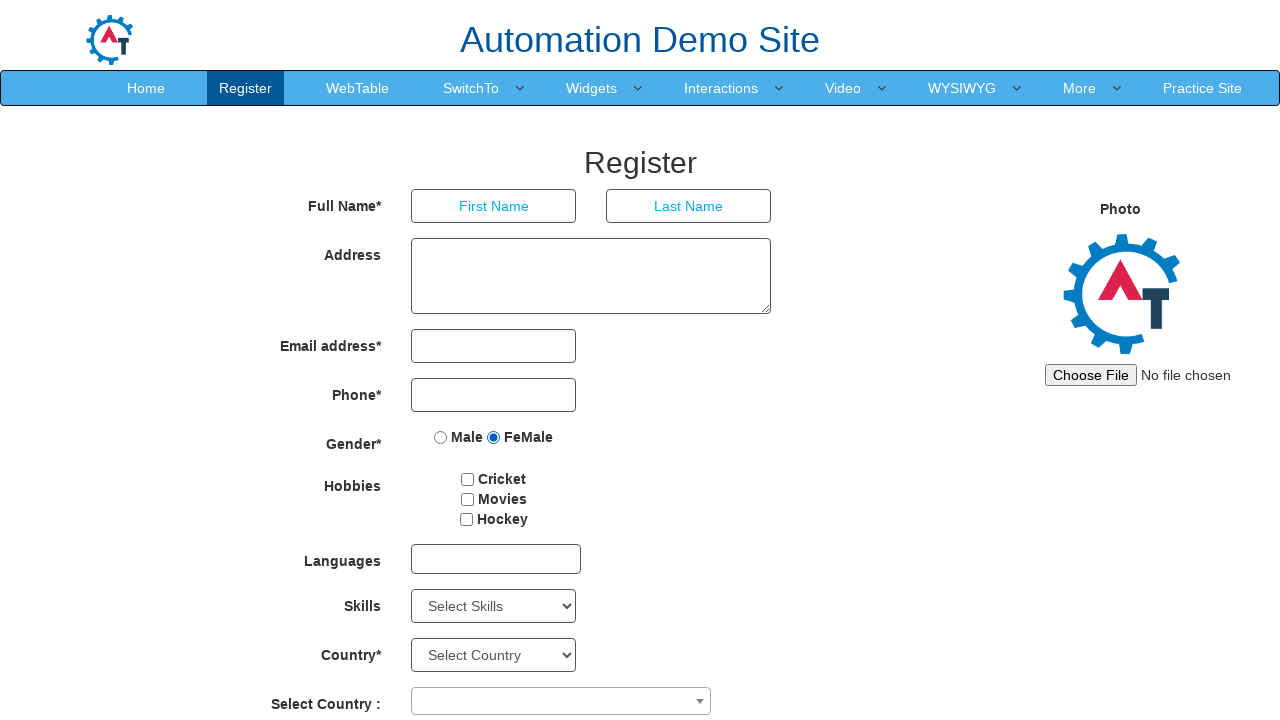